Navigates to Rahul Shetty Academy website and verifies the page loads successfully by checking the title

Starting URL: https://rahulshettyacademy.com/

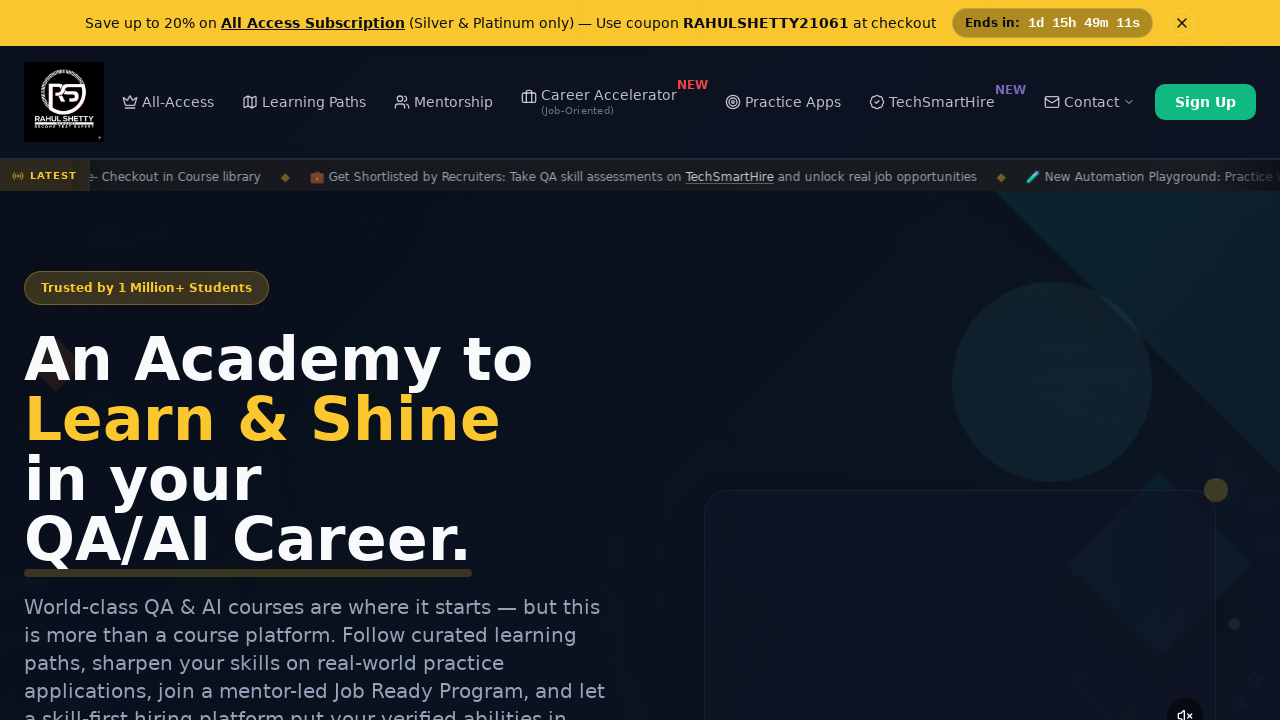

Waited for page DOM to be fully loaded
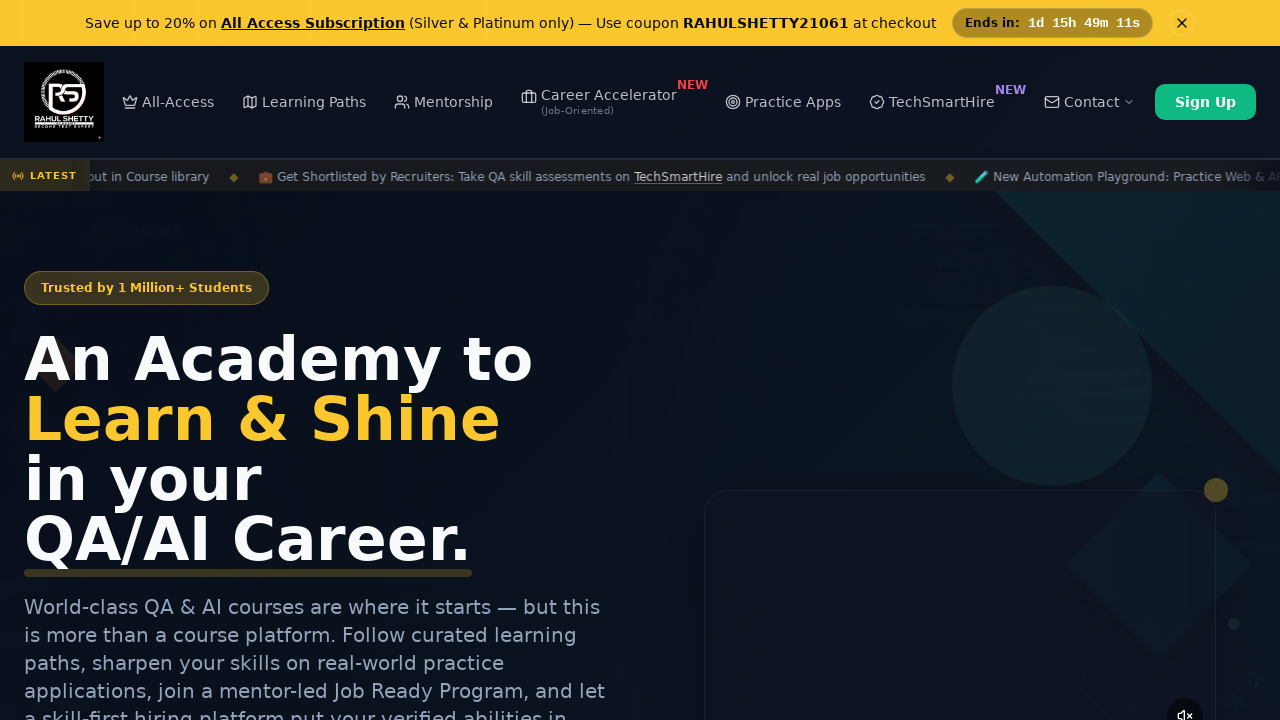

Retrieved page title
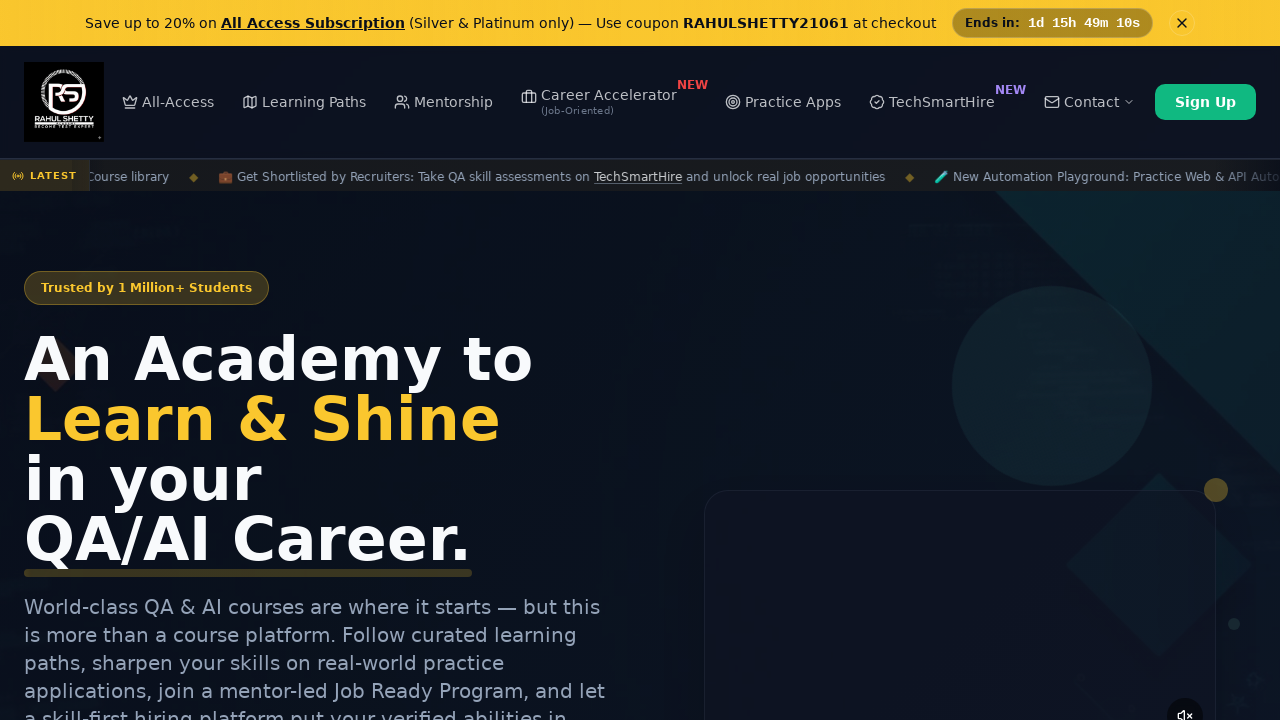

Verified page title is present and not empty
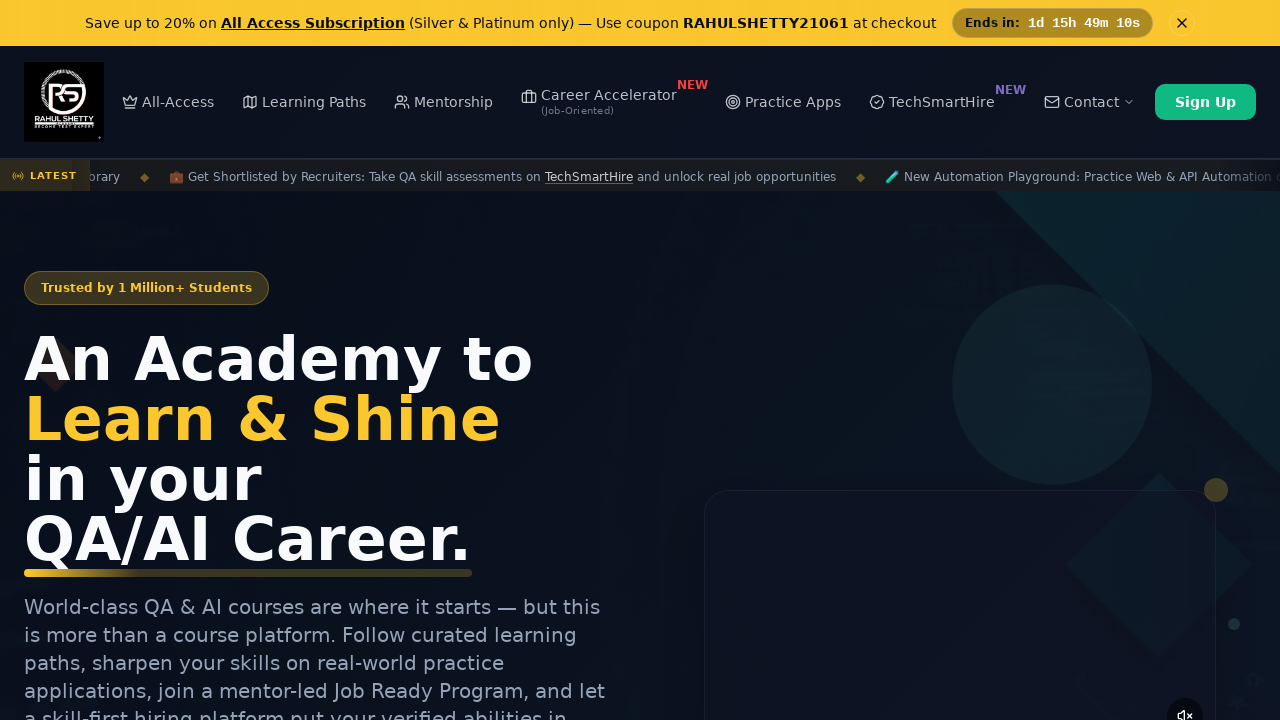

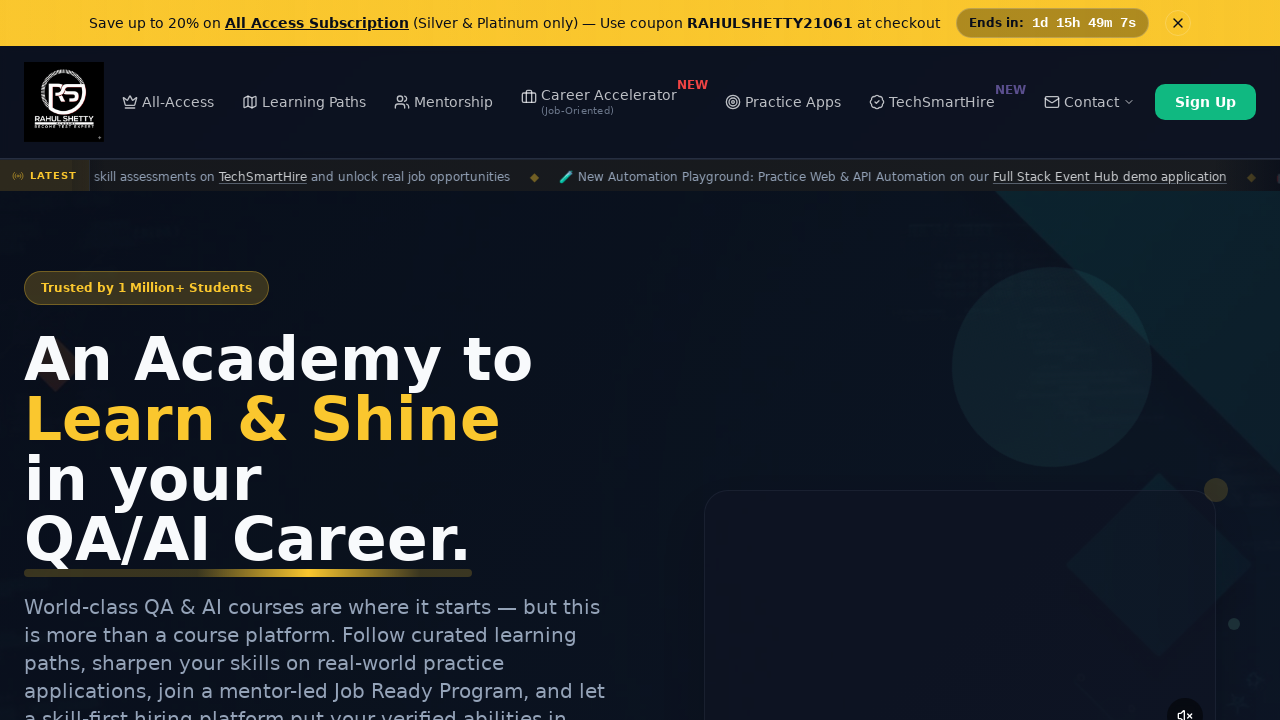